Tests clicking a home link that opens in a new tab, then switches to the new tab and verifies the URL is the homepage

Starting URL: https://demoqa.com/links

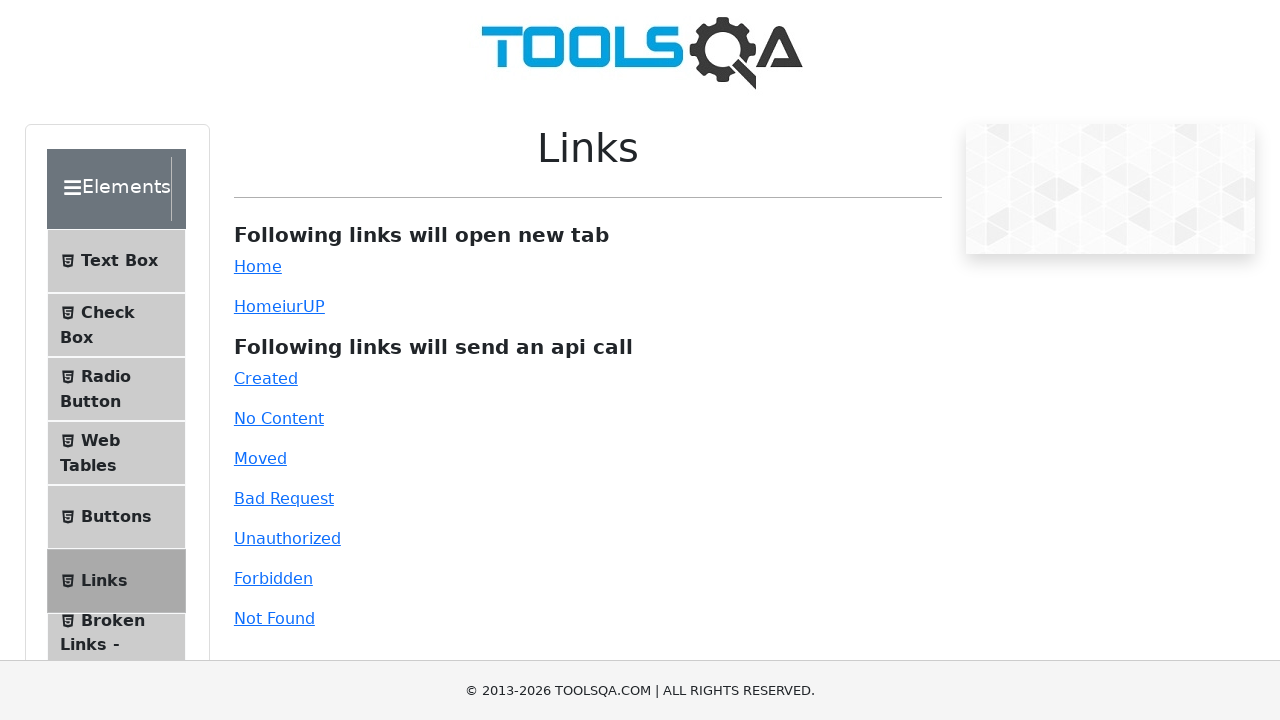

Scrolled down the page by 1000 pixels
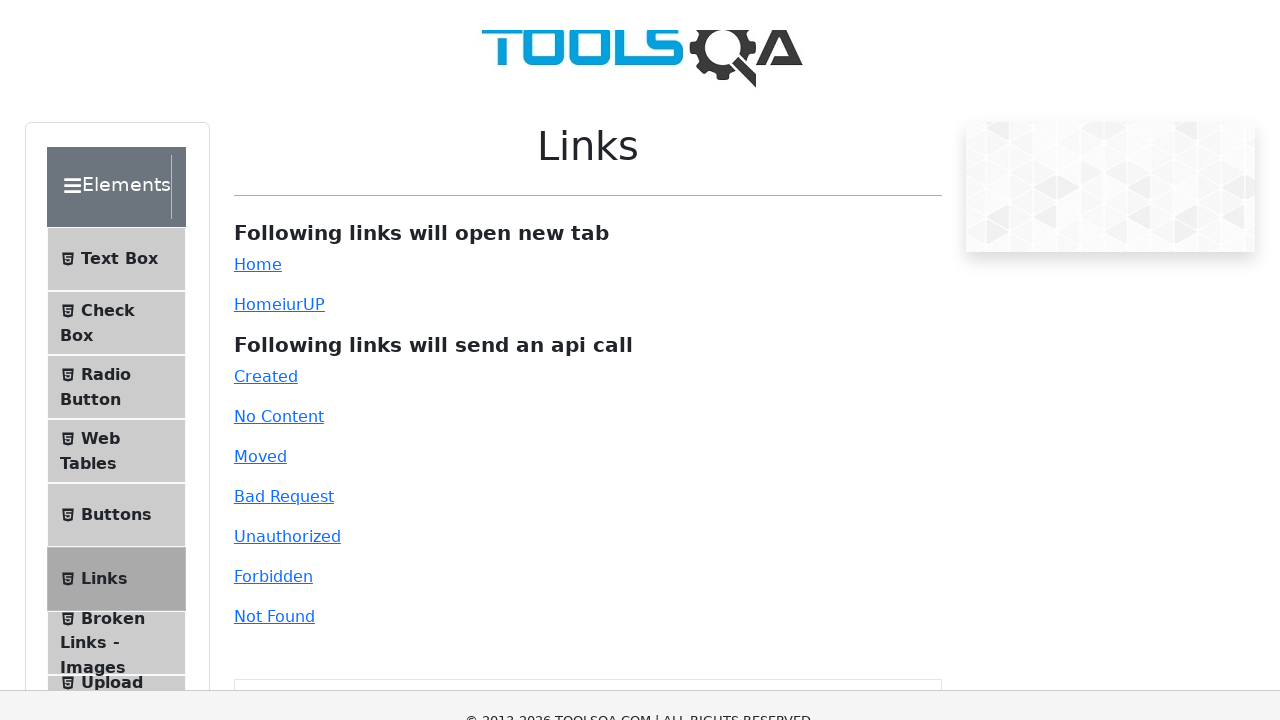

Clicked home link which opened in a new tab at (258, 10) on #simpleLink
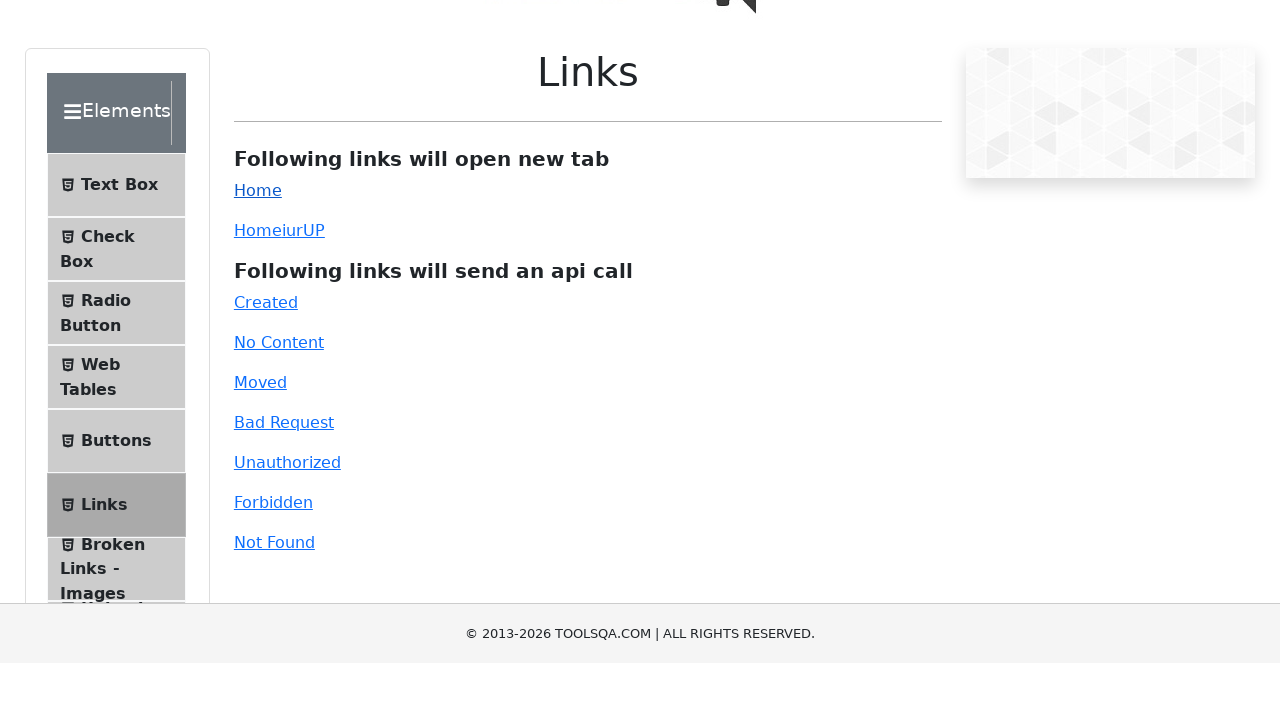

Switched to new tab and waited for page to load
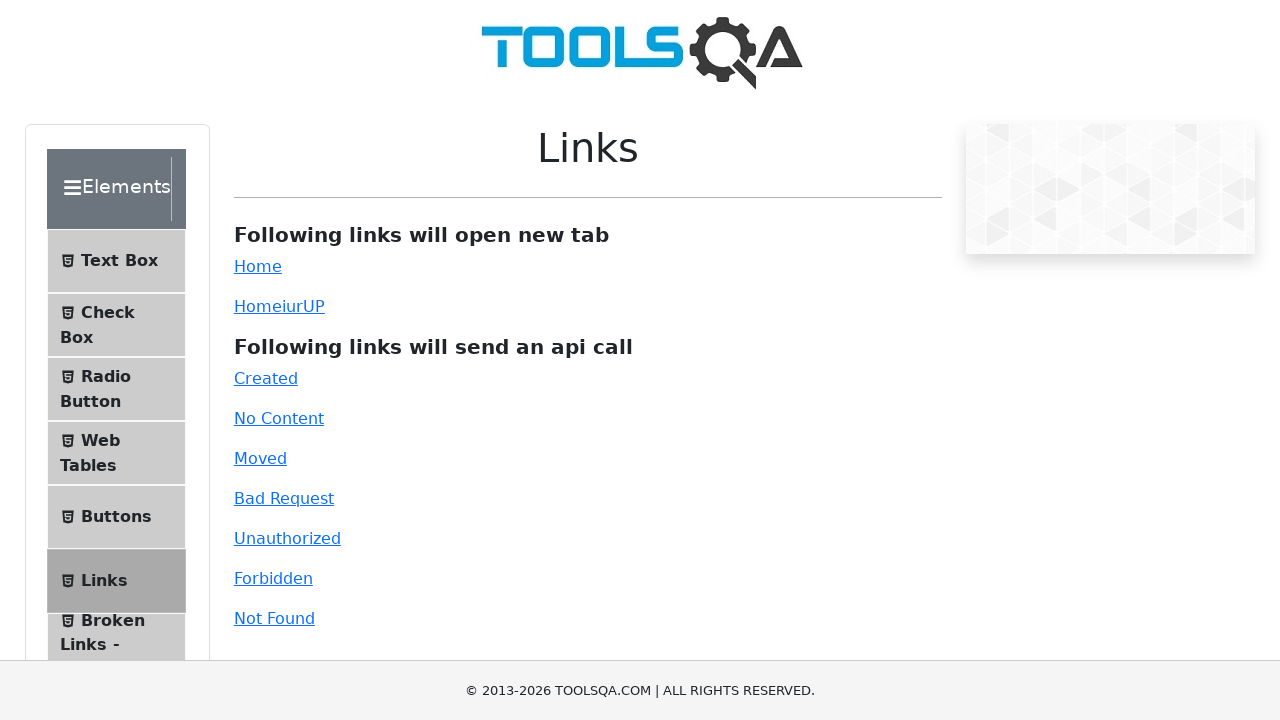

Verified new tab URL is https://demoqa.com/
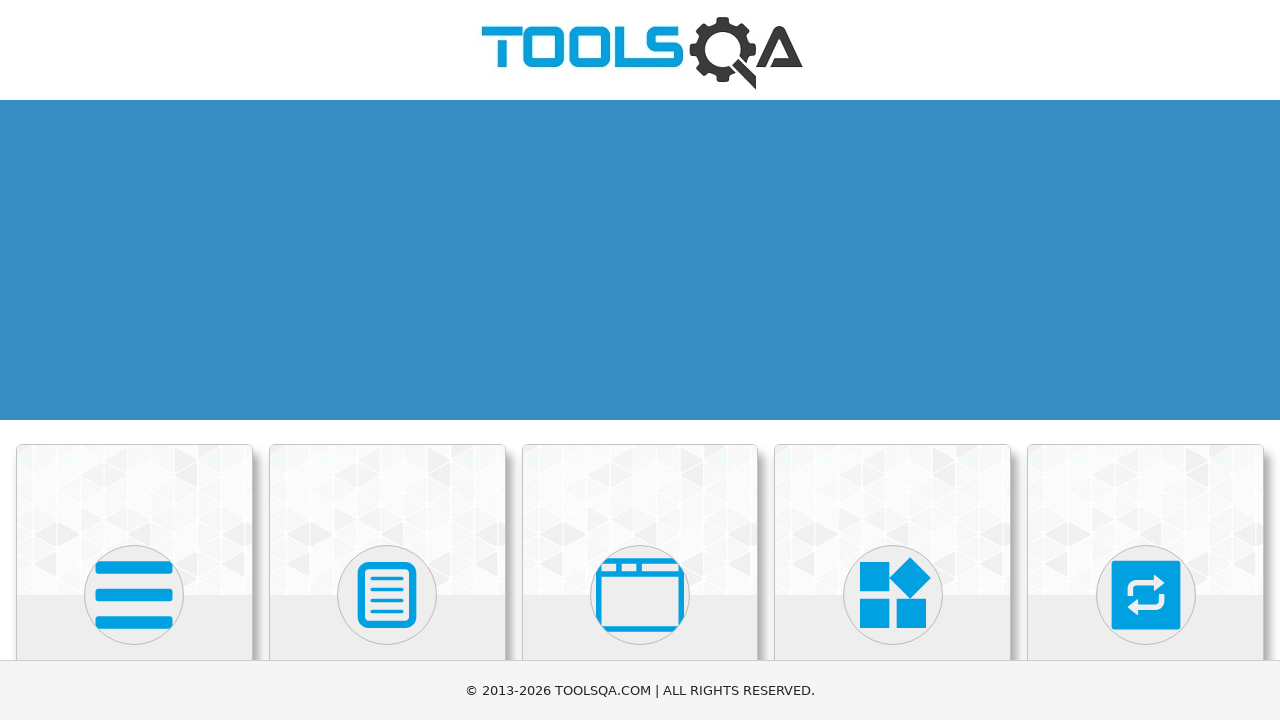

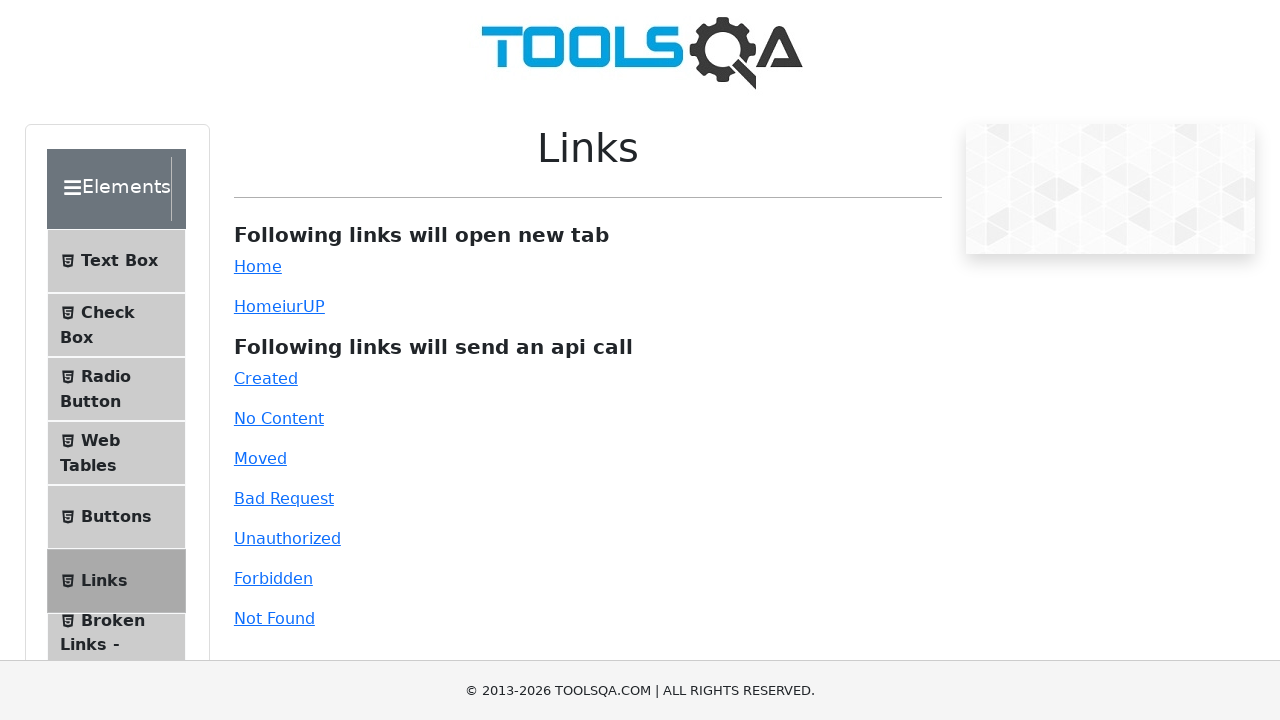